Tests filtering to display only active (incomplete) items

Starting URL: https://demo.playwright.dev/todomvc

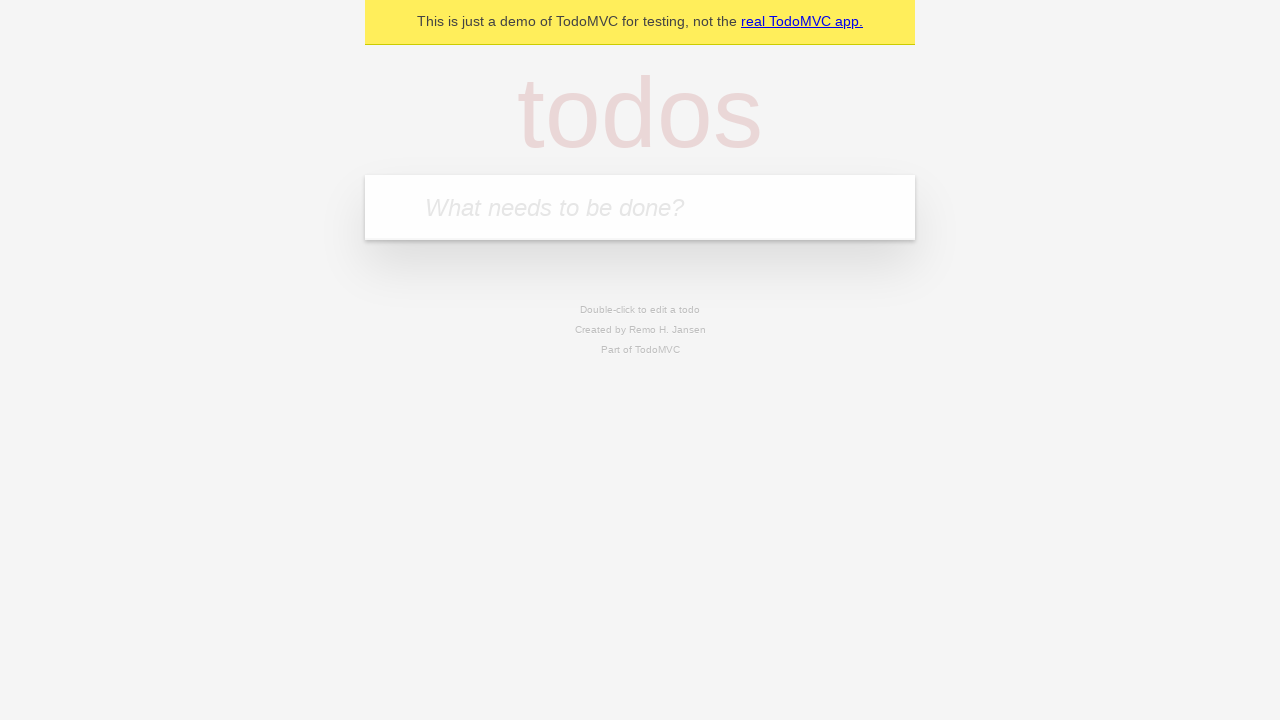

Filled todo input with 'buy some cheese' on internal:attr=[placeholder="What needs to be done?"i]
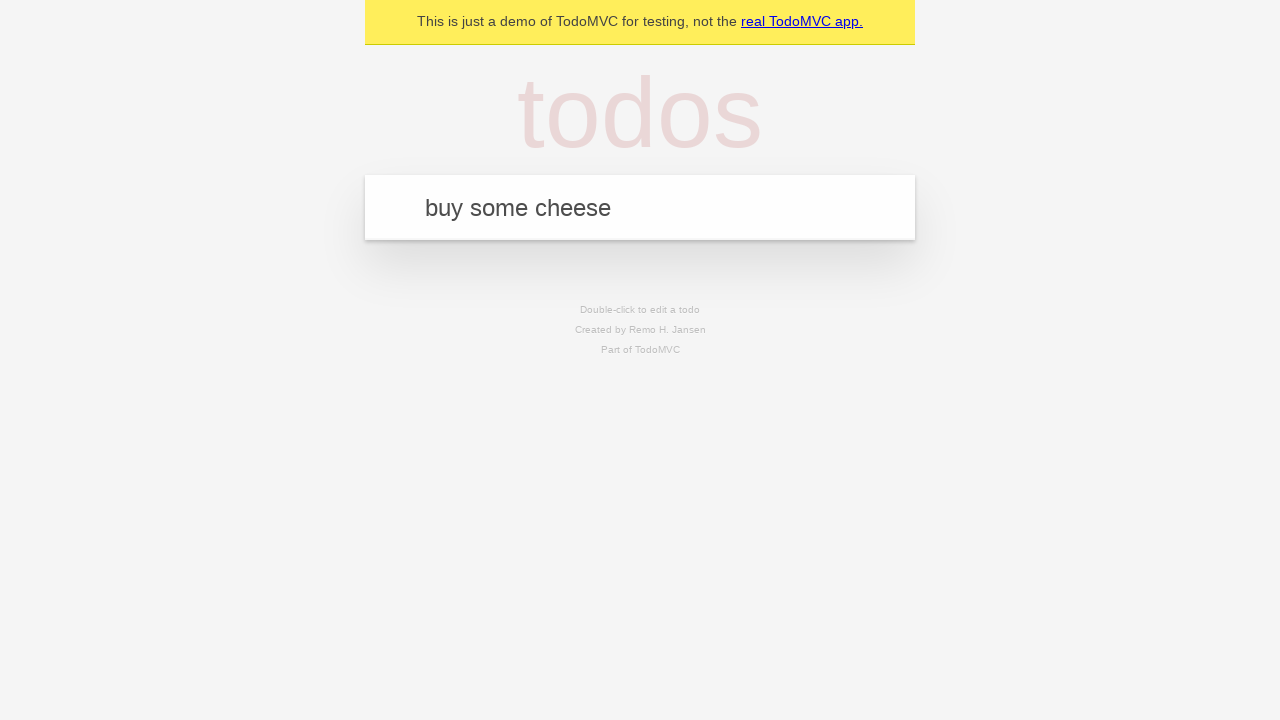

Pressed Enter to add first todo on internal:attr=[placeholder="What needs to be done?"i]
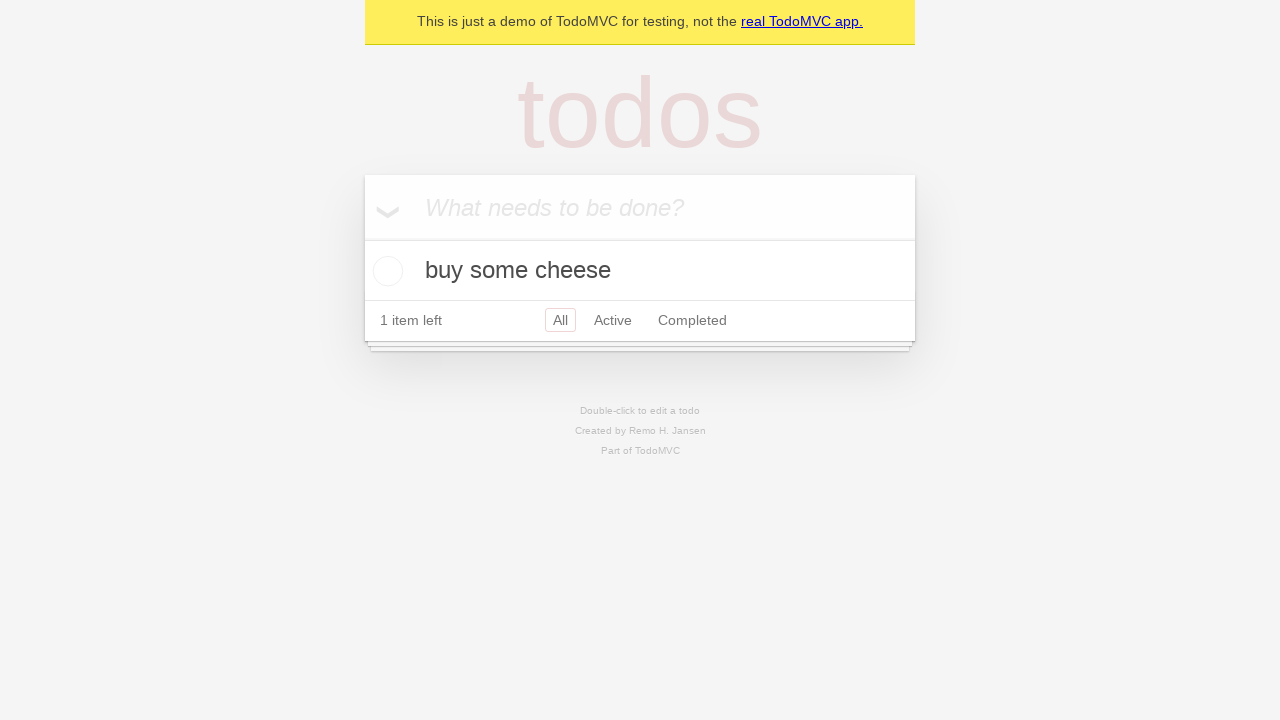

Filled todo input with 'feed the cat' on internal:attr=[placeholder="What needs to be done?"i]
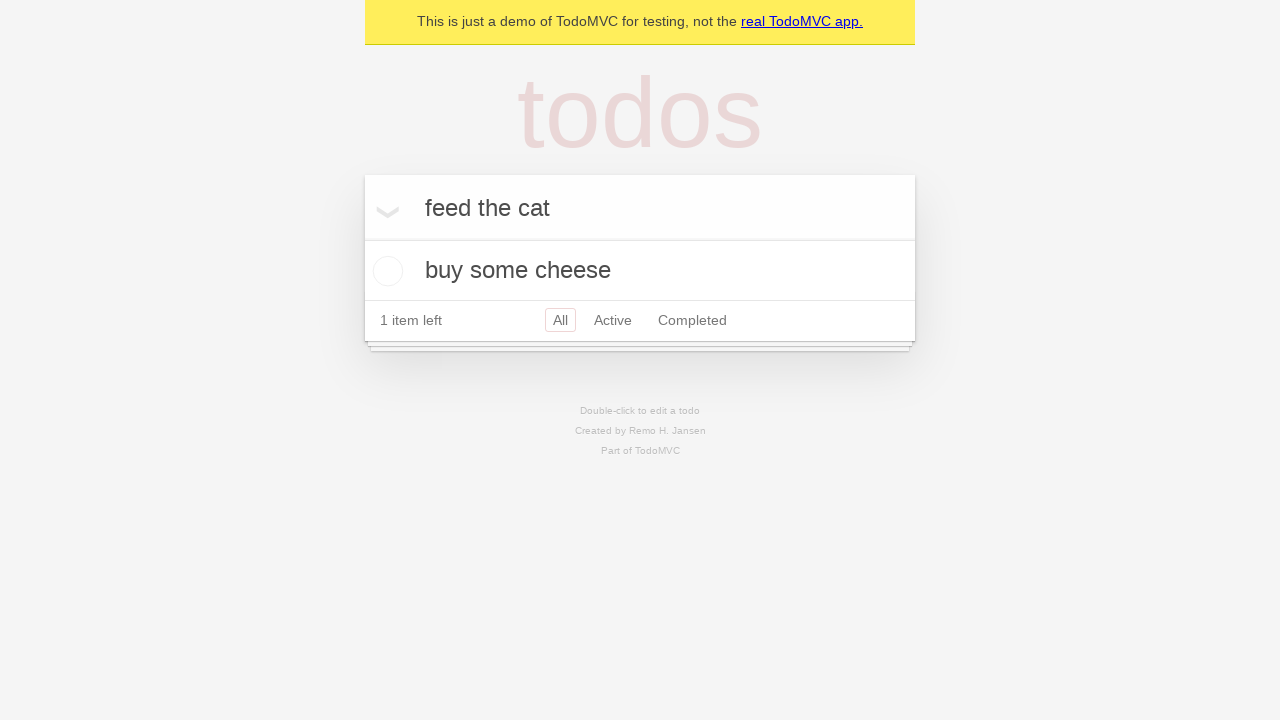

Pressed Enter to add second todo on internal:attr=[placeholder="What needs to be done?"i]
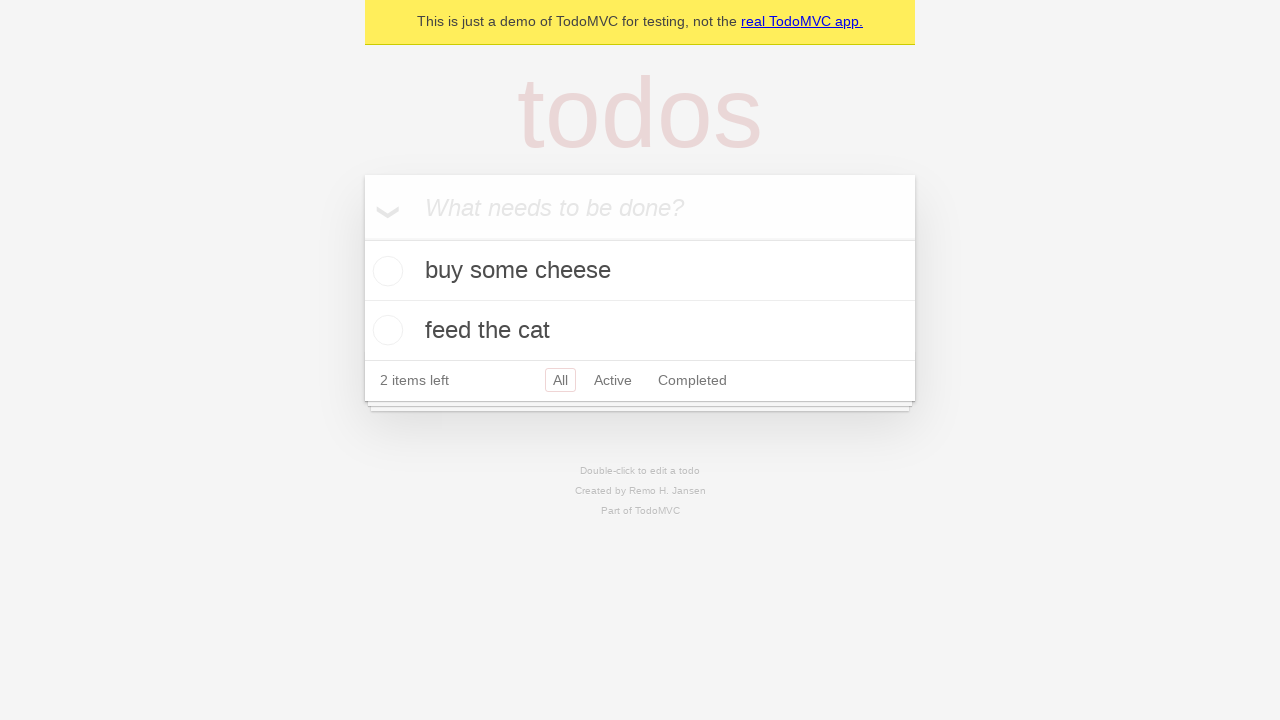

Filled todo input with 'book a doctors appointment' on internal:attr=[placeholder="What needs to be done?"i]
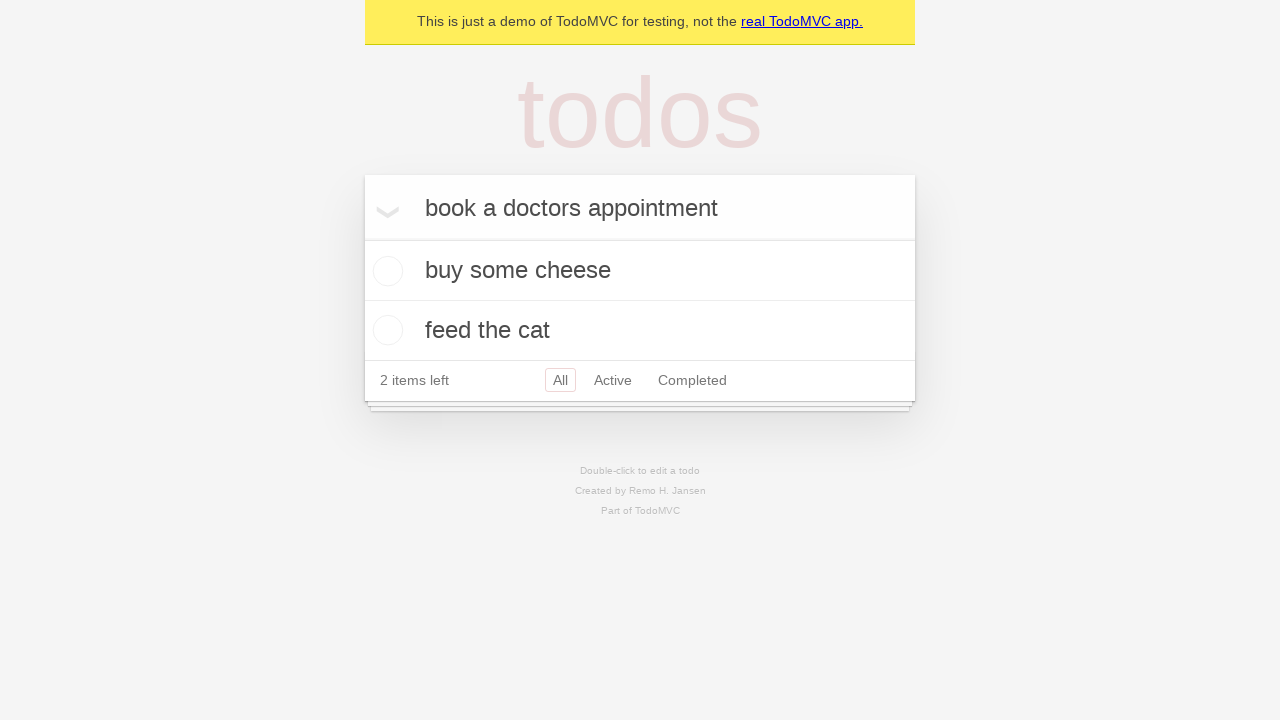

Pressed Enter to add third todo on internal:attr=[placeholder="What needs to be done?"i]
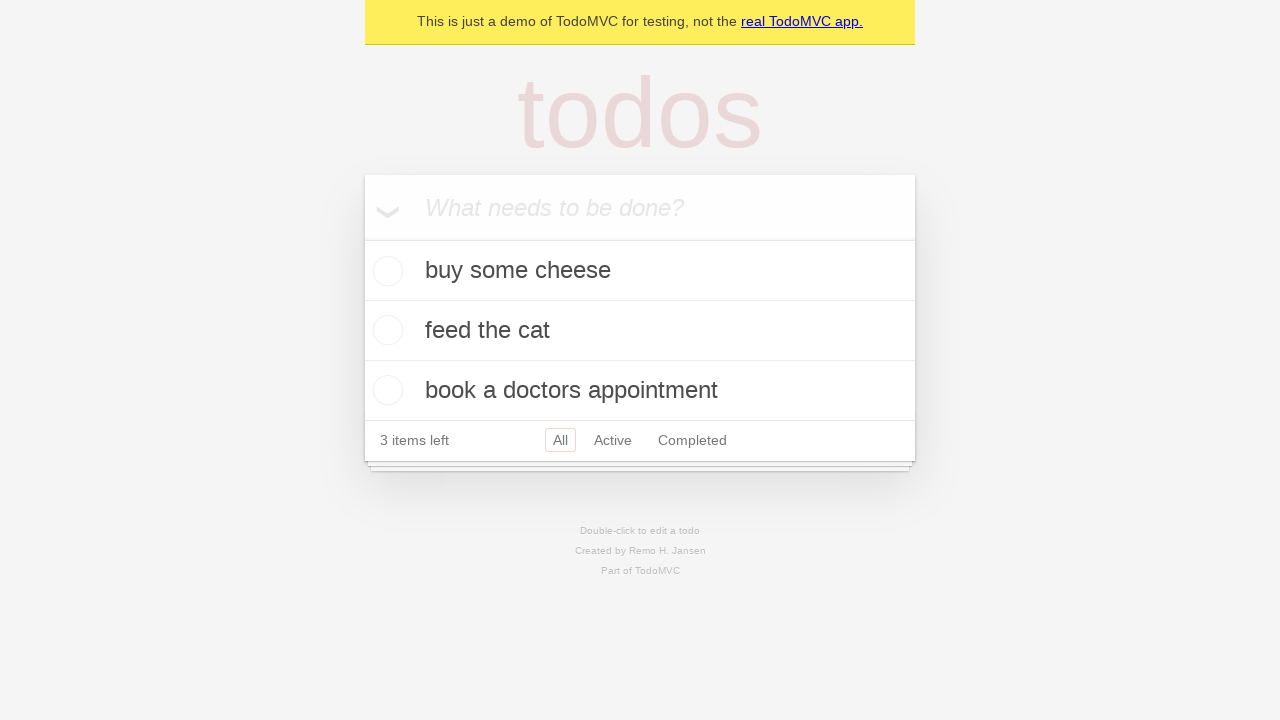

Checked the second todo item to mark it as complete at (385, 330) on [data-testid='todo-item'] >> nth=1 >> internal:role=checkbox
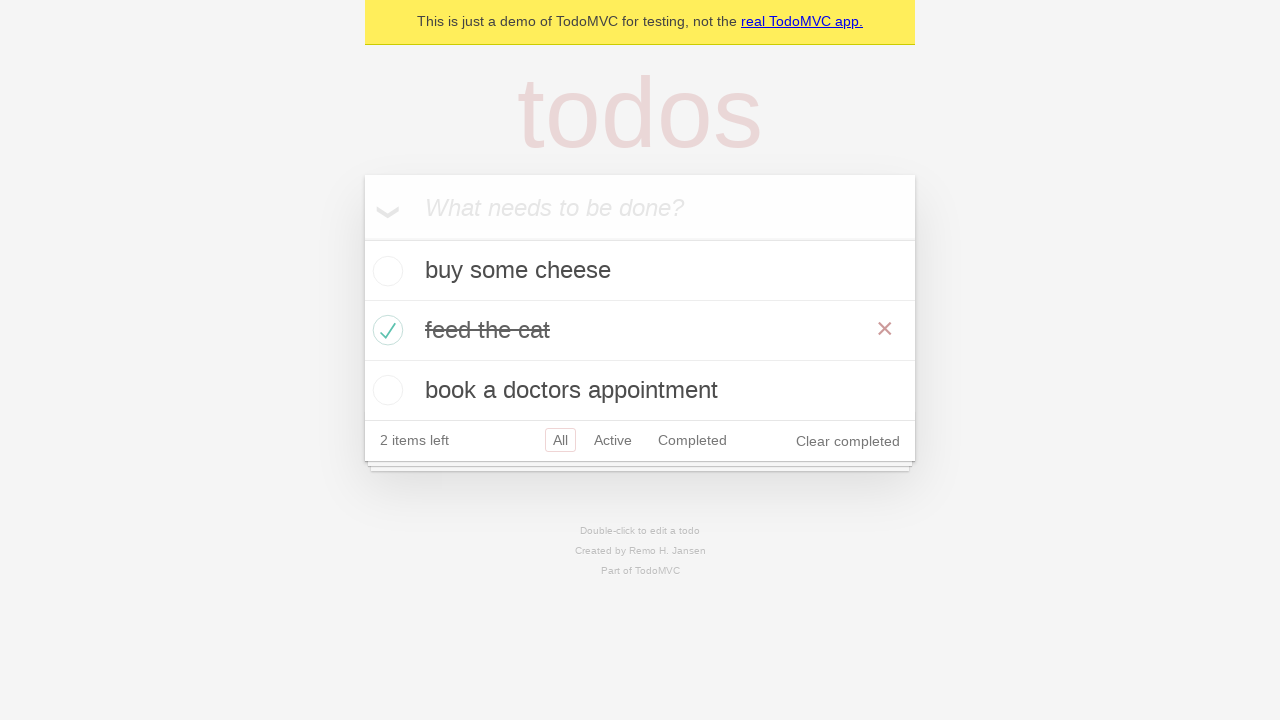

Clicked Active filter to display only incomplete items at (613, 440) on internal:role=link[name="Active"i]
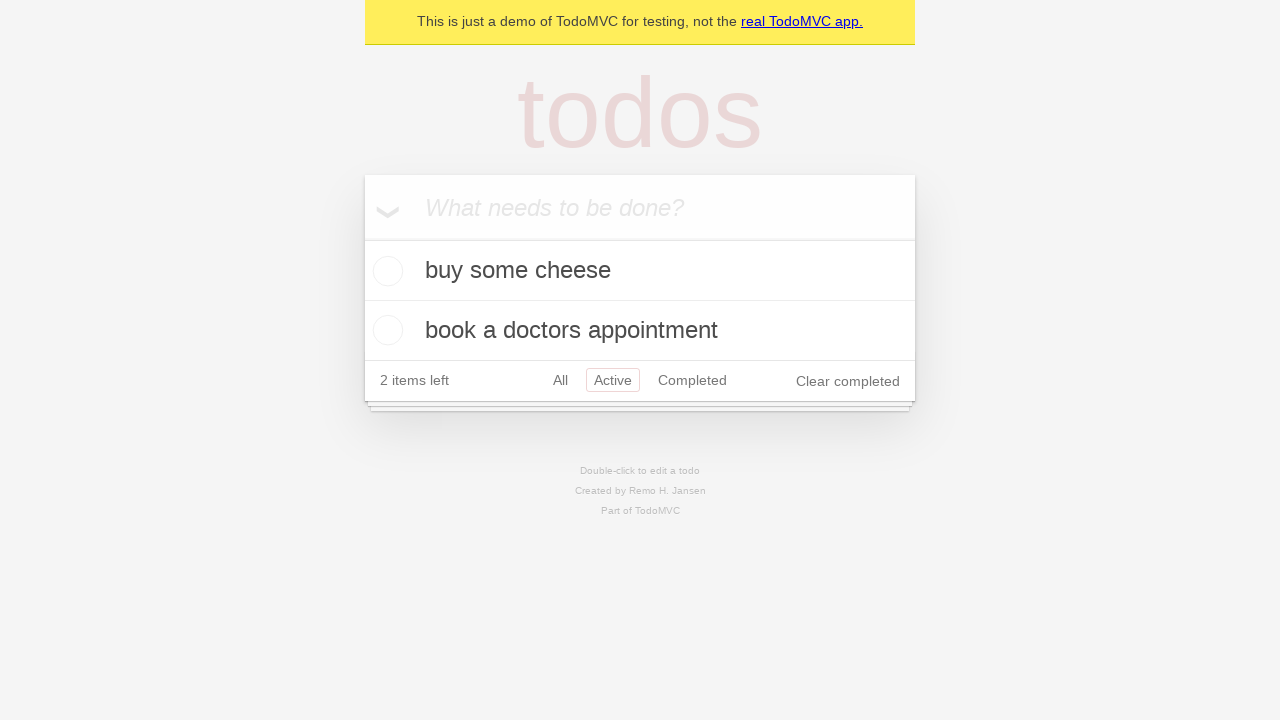

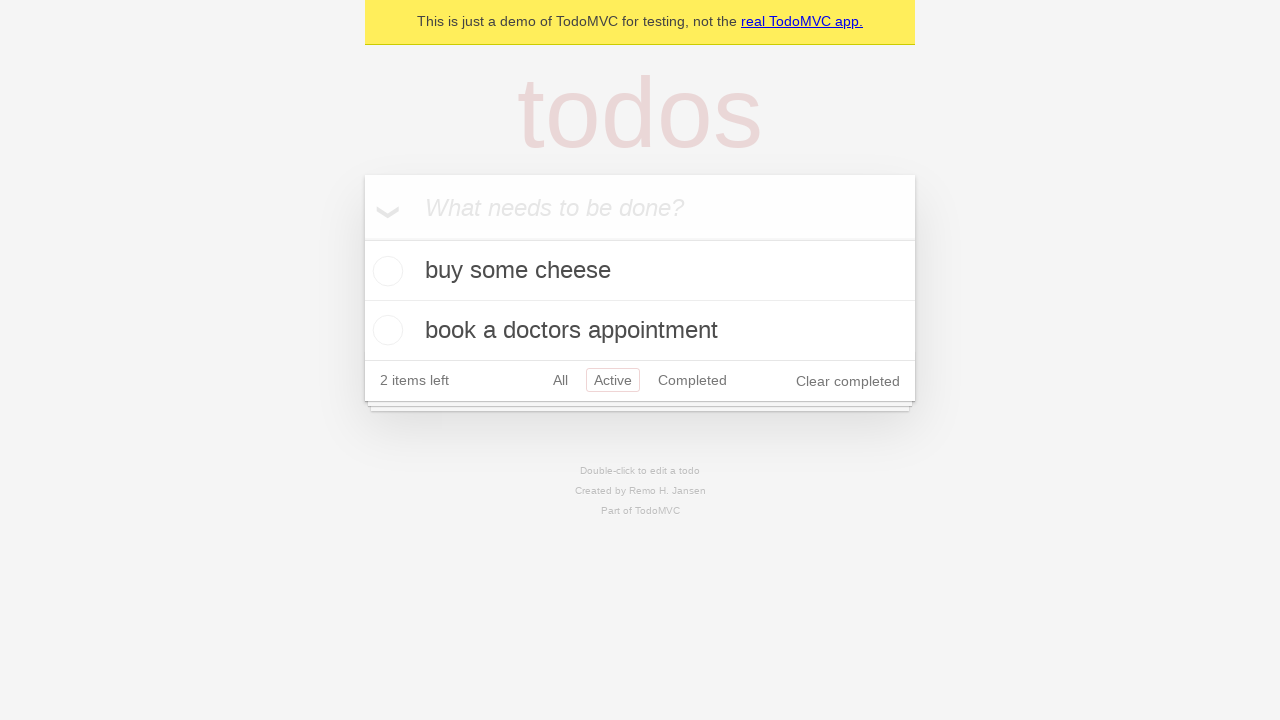